Tests conditional element states by checking display, selection, and enabled status of form elements, then interacting with radio buttons based on their state

Starting URL: https://testautomationpractice.blogspot.com/

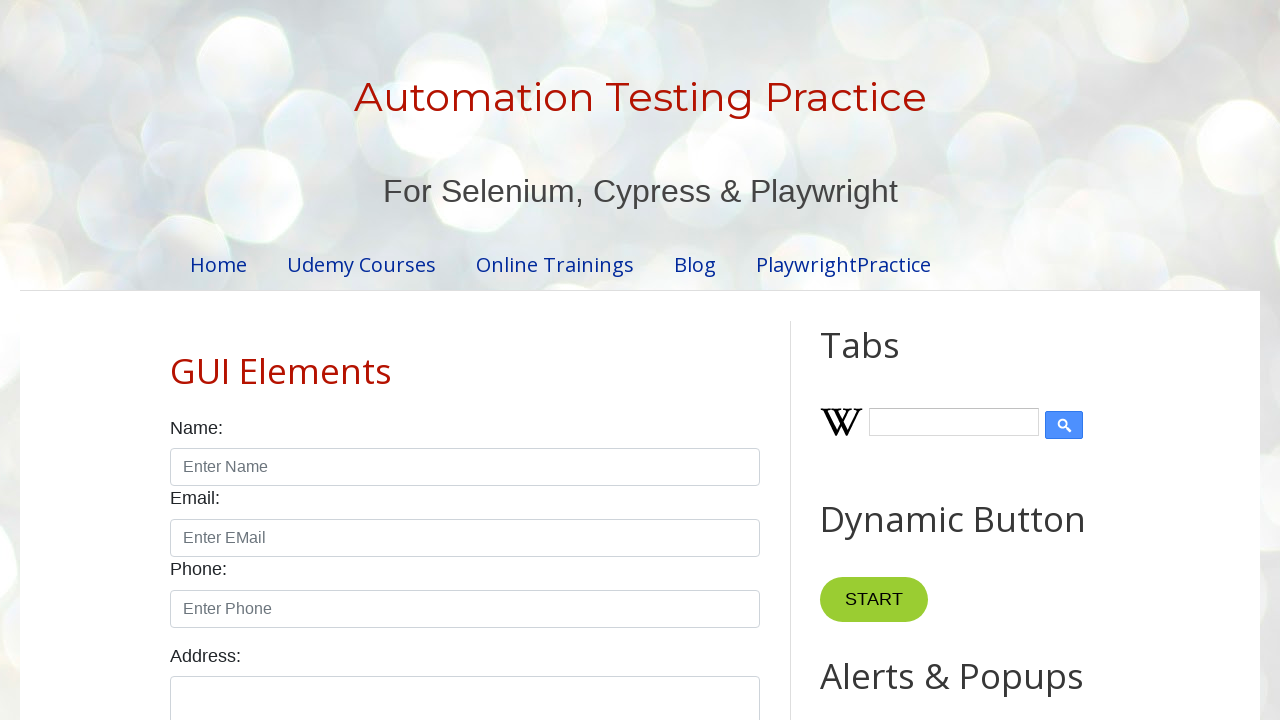

Checked if title span 'For Selenium, Cypress & Playwright' is visible
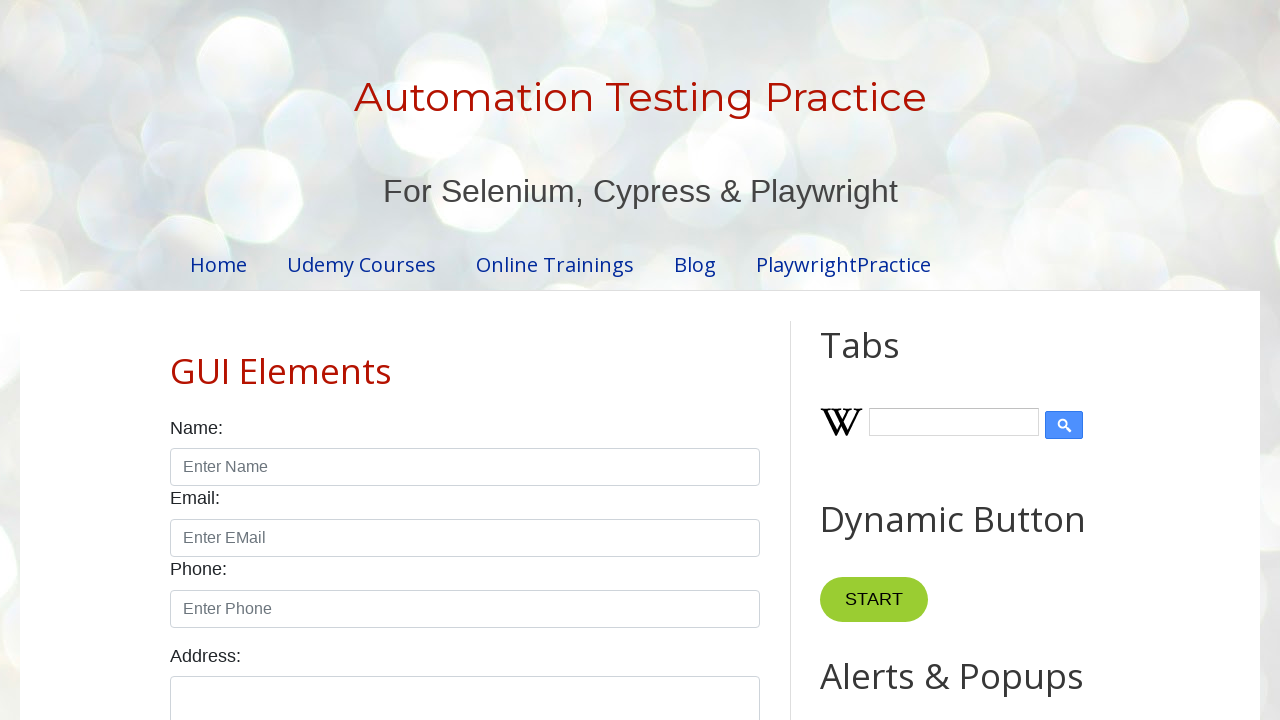

Located male and female radio button elements
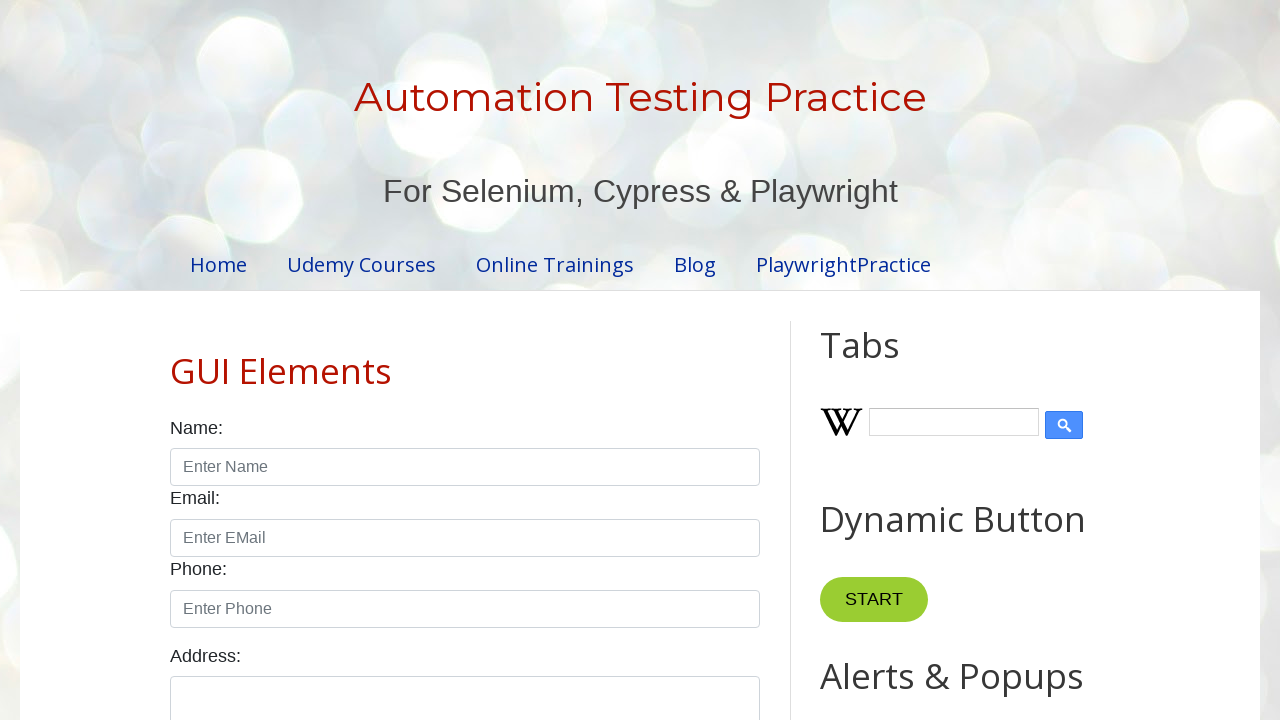

Checked if male radio button is selected
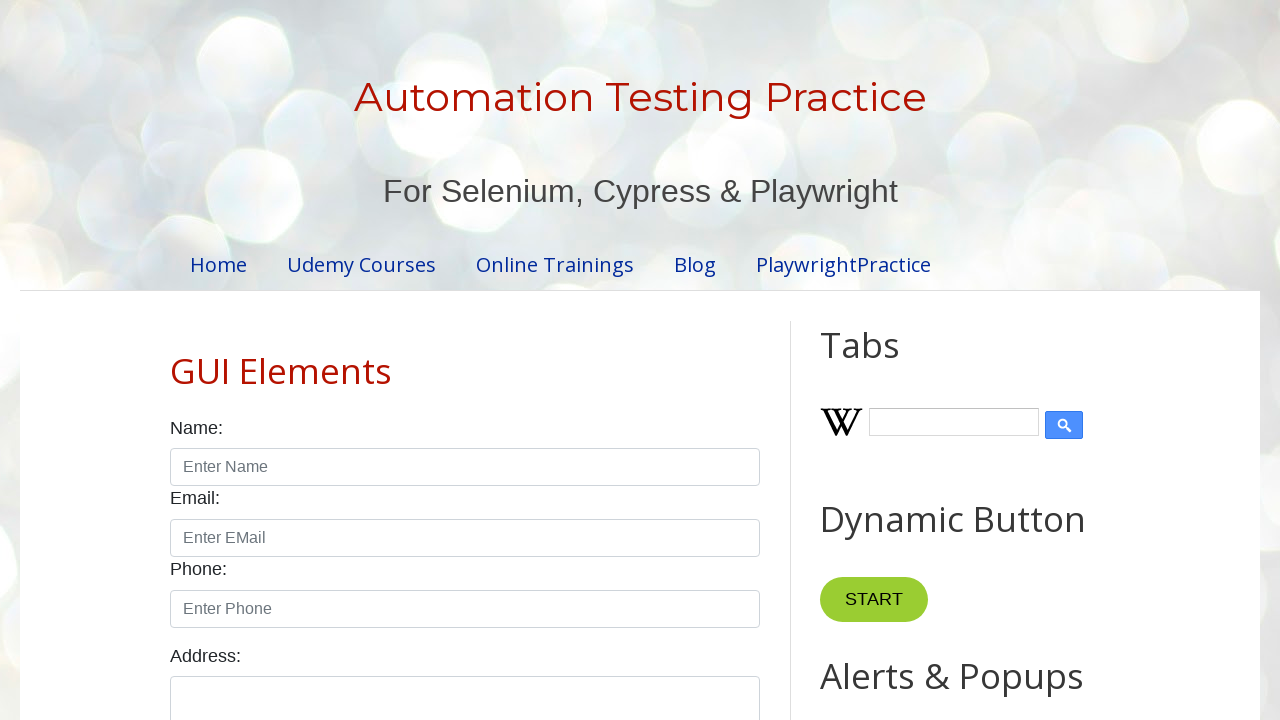

Clicked female radio button to select it at (250, 360) on xpath=//input[@id='female']
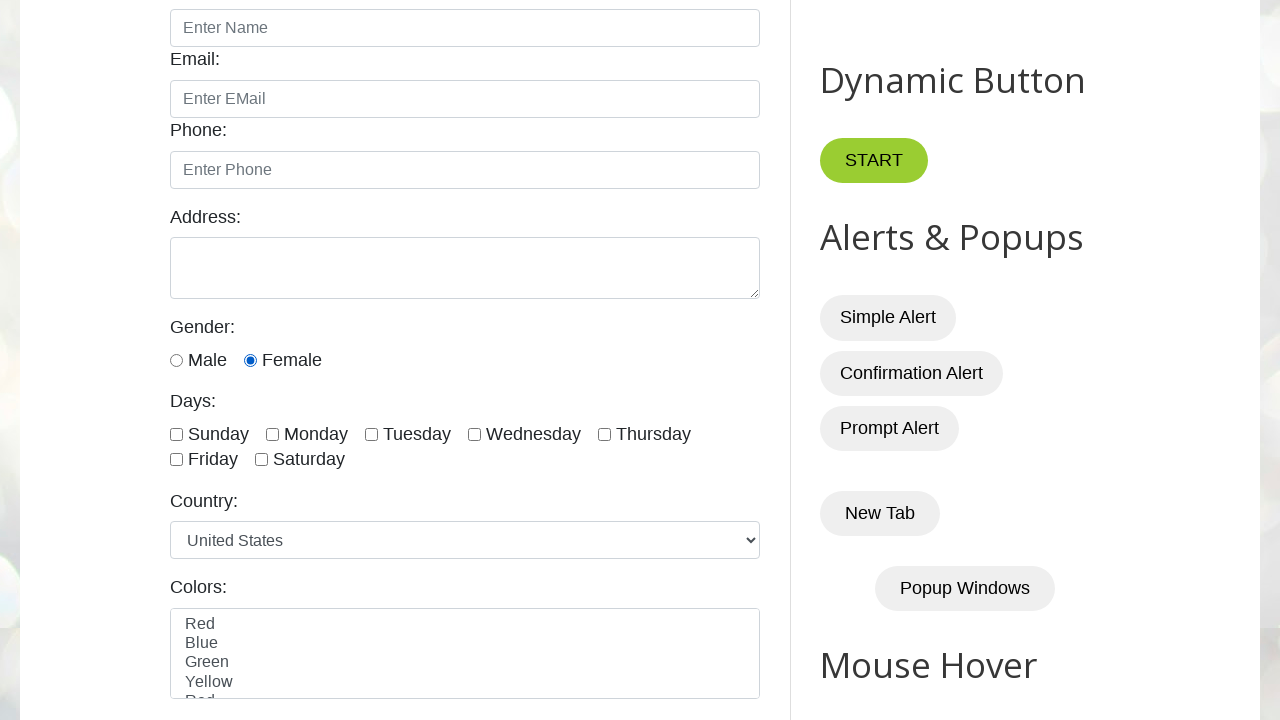

Checked if field1 input element is enabled
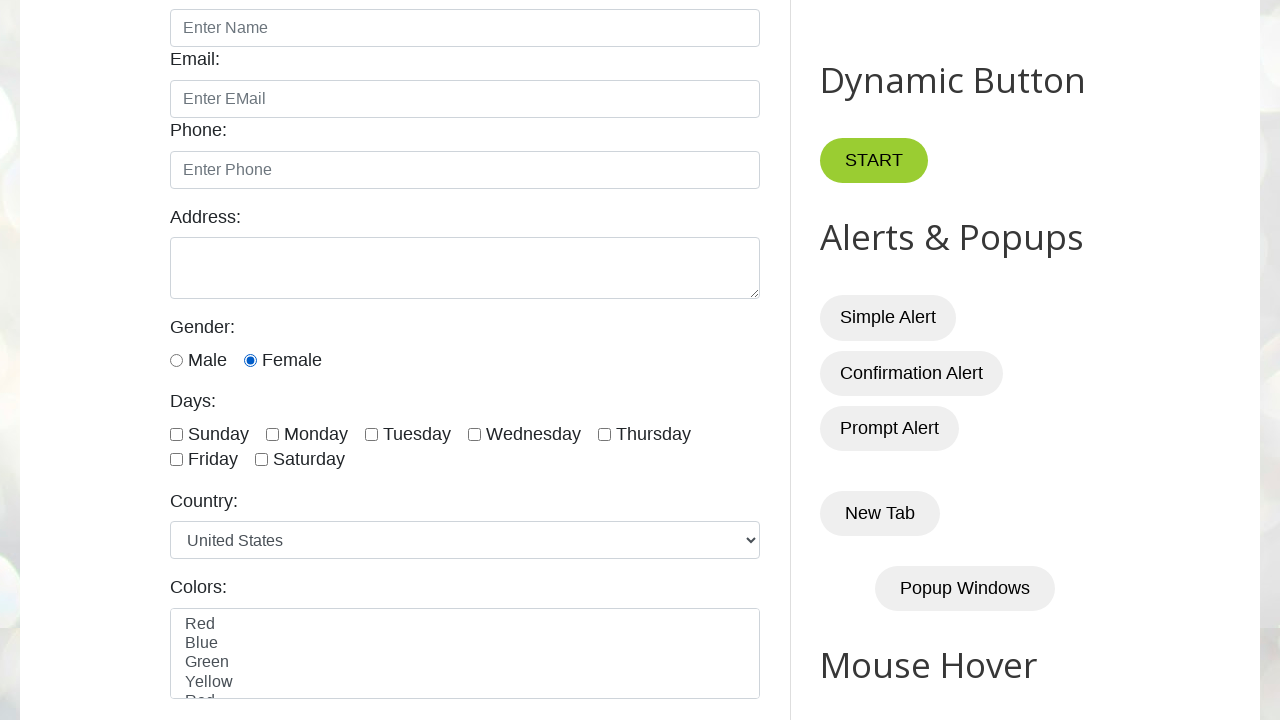

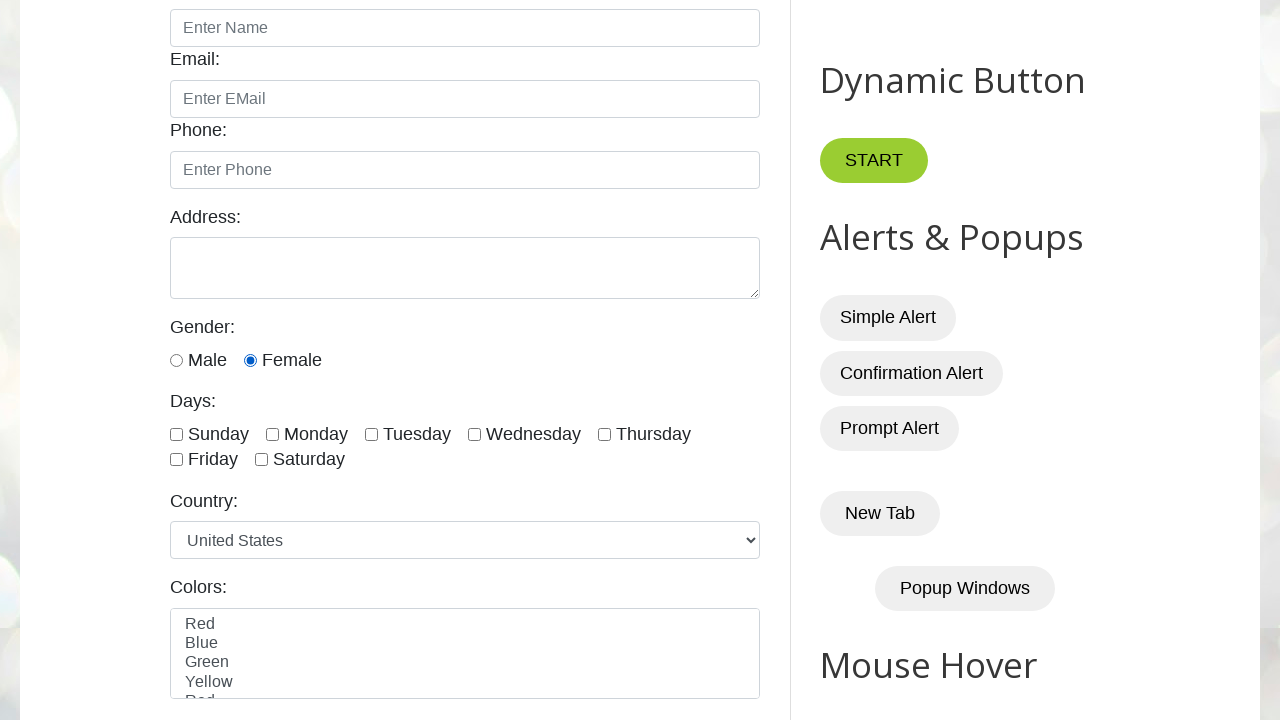